Tests sorting the Due column using semantic class attributes on table2 for better locator readability

Starting URL: http://the-internet.herokuapp.com/tables

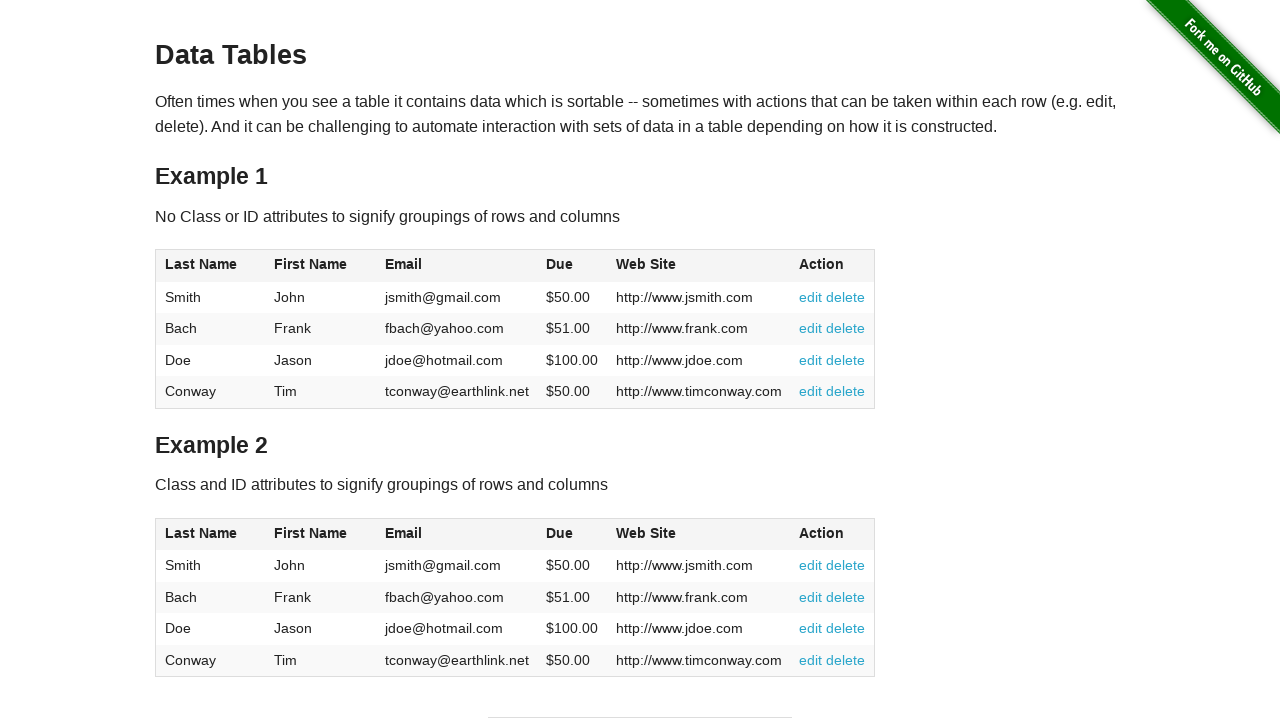

Clicked Due column header to sort in ascending order at (560, 533) on #table2 thead .dues
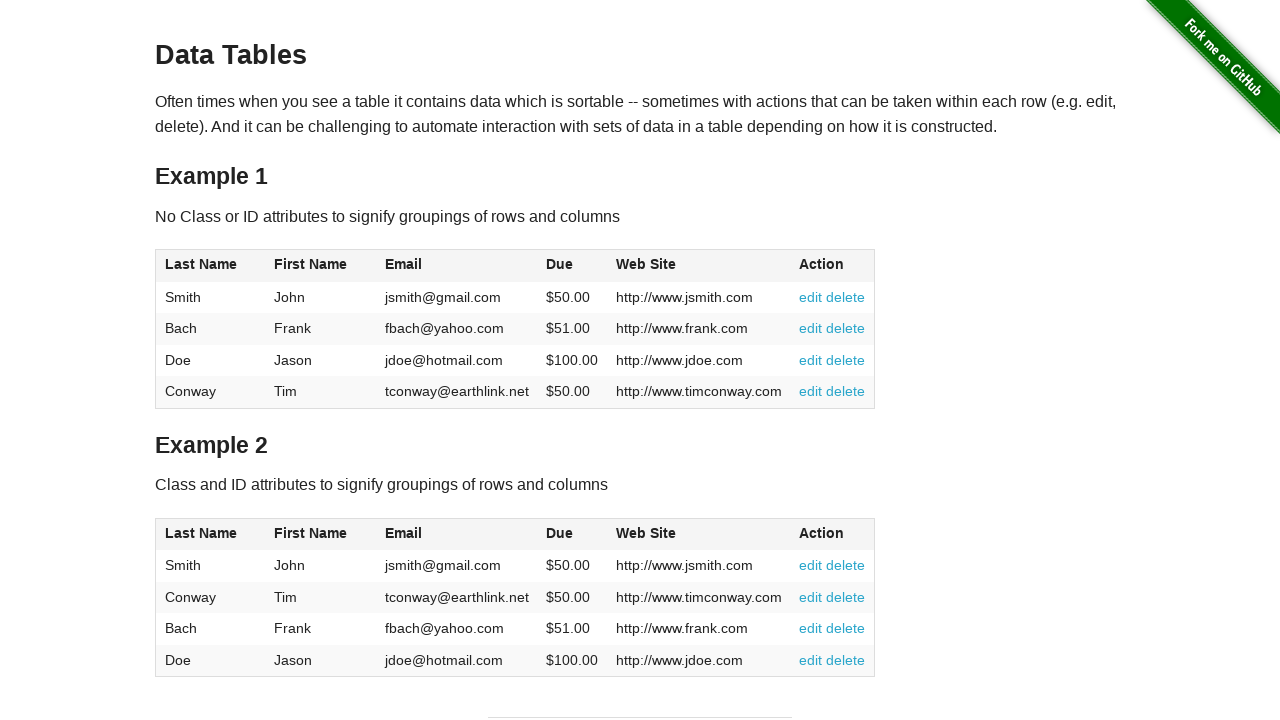

Table Due column cells loaded
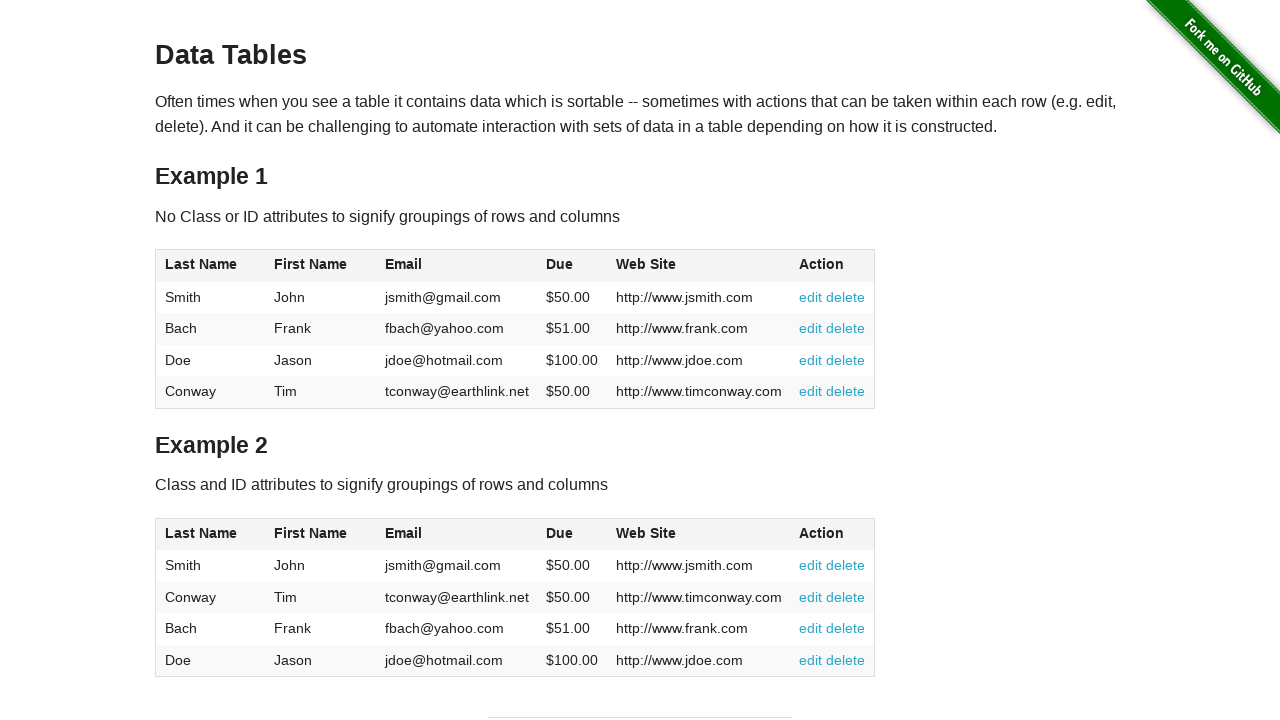

Located all Due column cells in table2
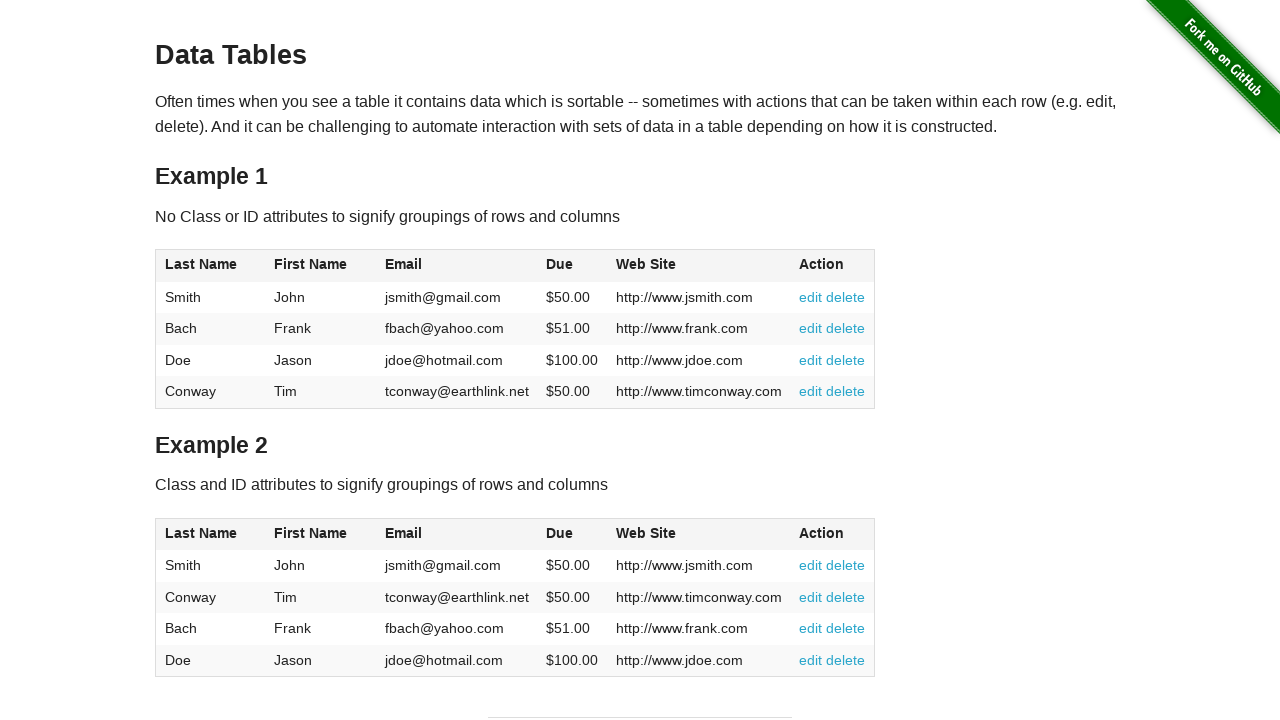

Extracted Due column values: [50.0, 50.0, 51.0, 100.0]
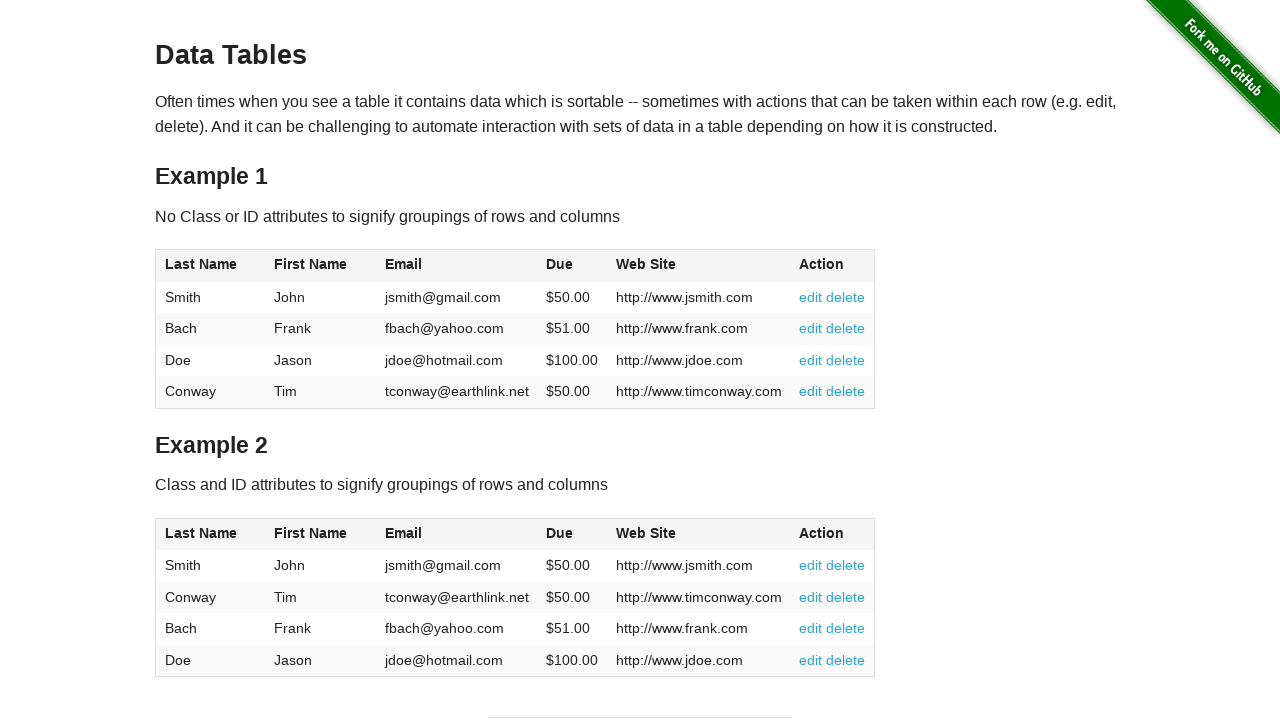

Verified Due column is sorted in ascending order
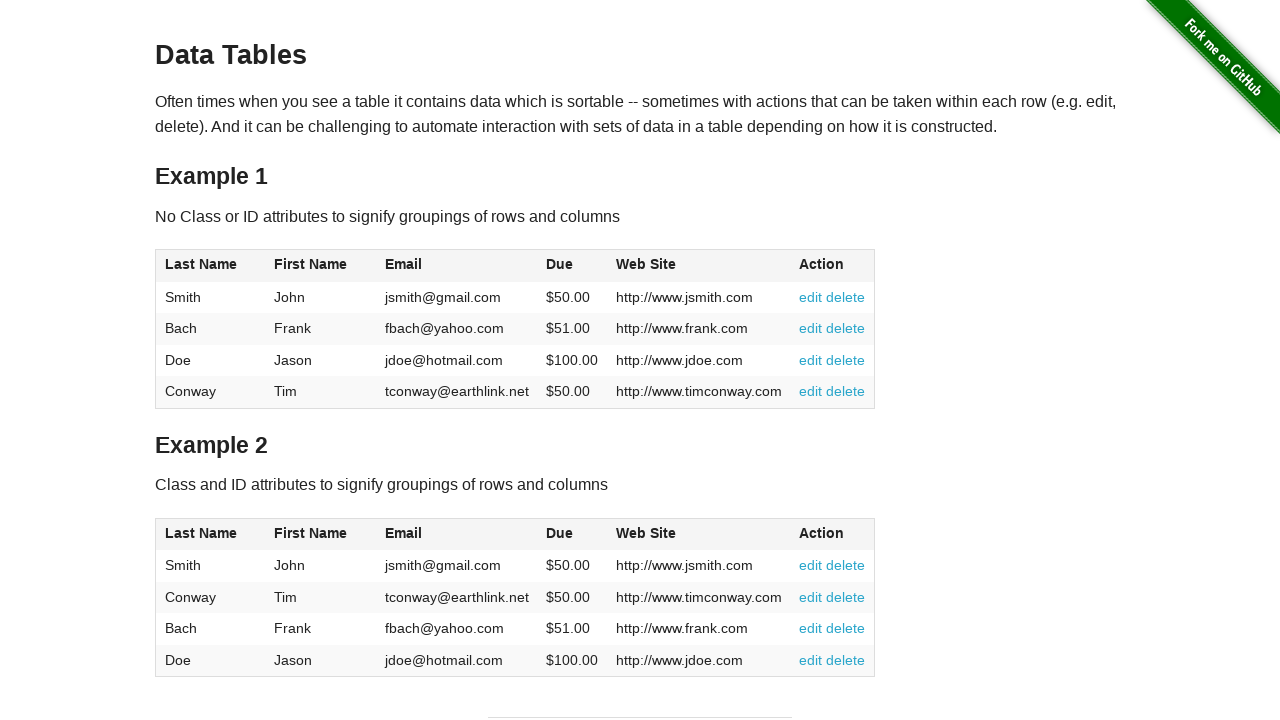

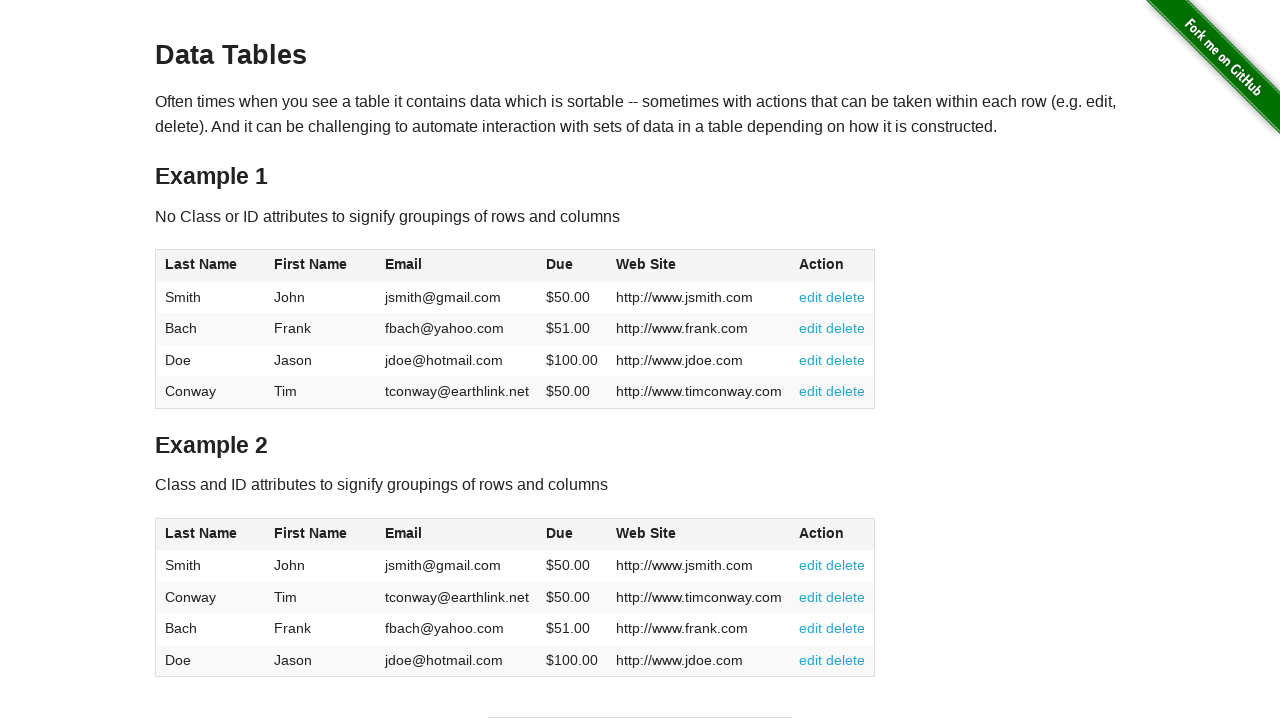